Tests checkbox functionality by clicking a checkbox to select it, verifying it's selected, then clicking again to deselect it and verifying it's deselected, and counting total checkboxes on the page.

Starting URL: https://rahulshettyacademy.com/AutomationPractice/

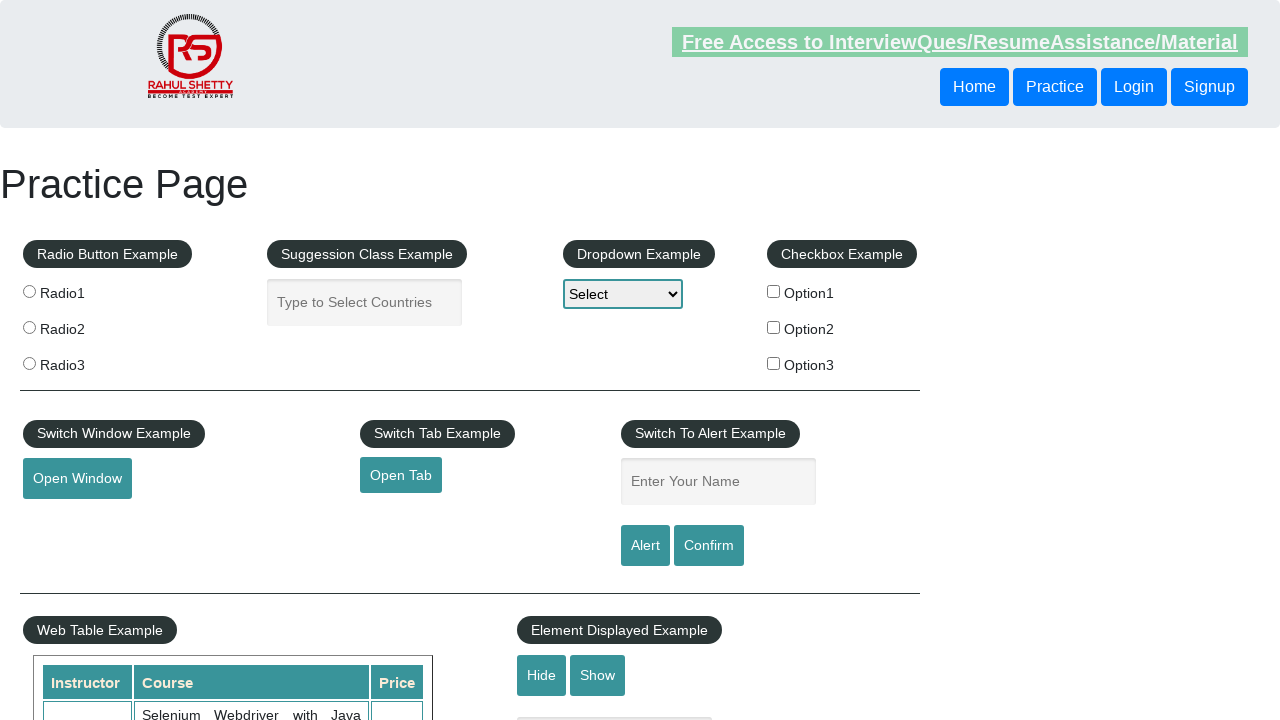

Clicked checkbox option1 to select it at (774, 291) on input[value='option1']
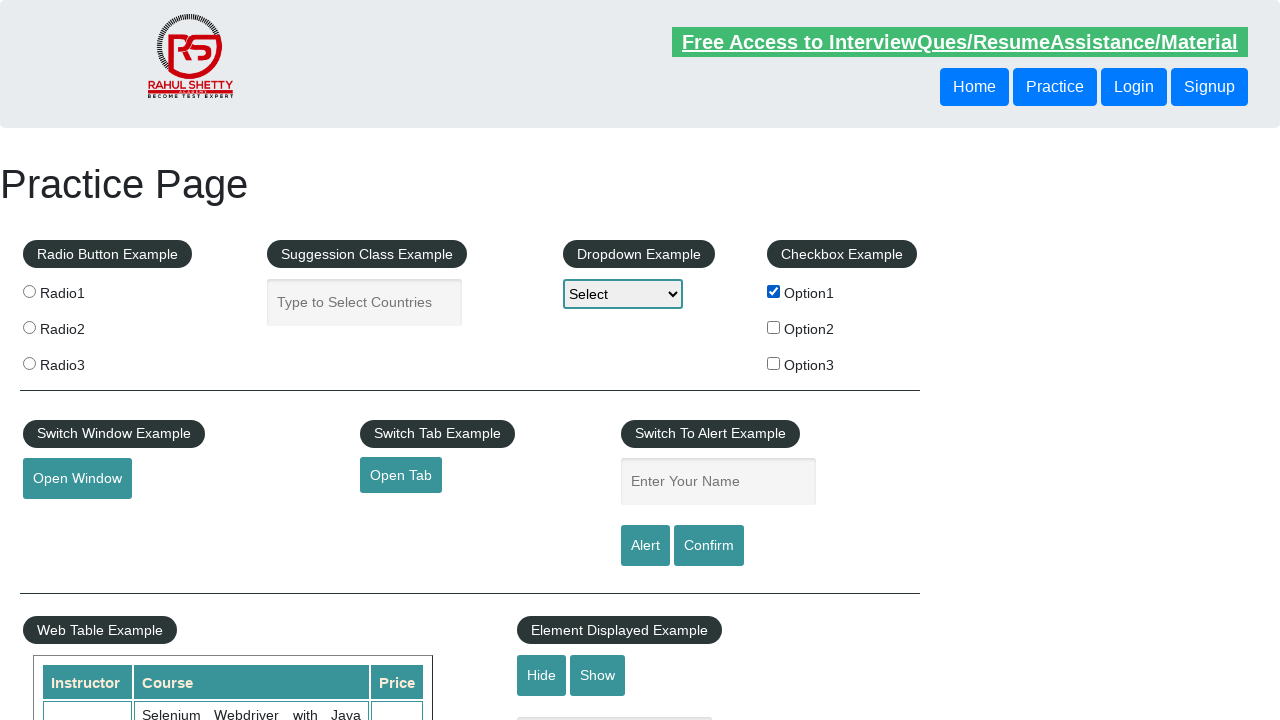

Verified checkbox option1 is selected
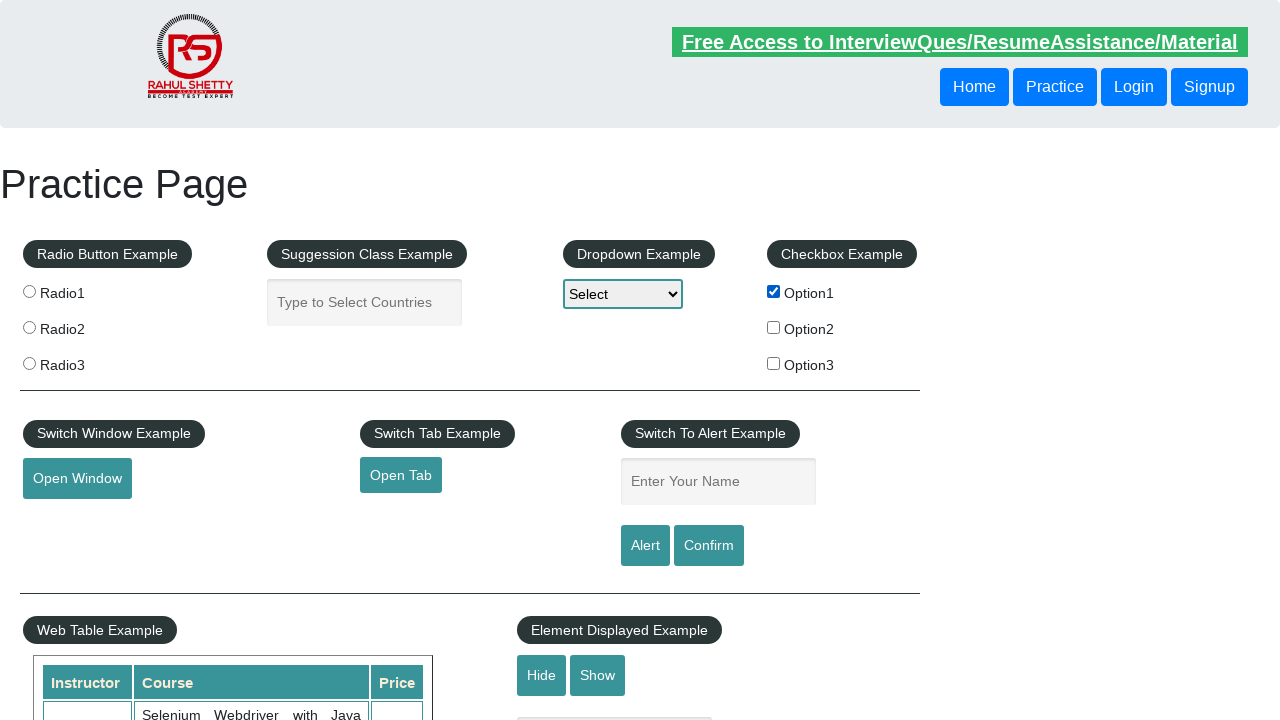

Clicked checkbox option1 again to deselect it at (774, 291) on input[value='option1']
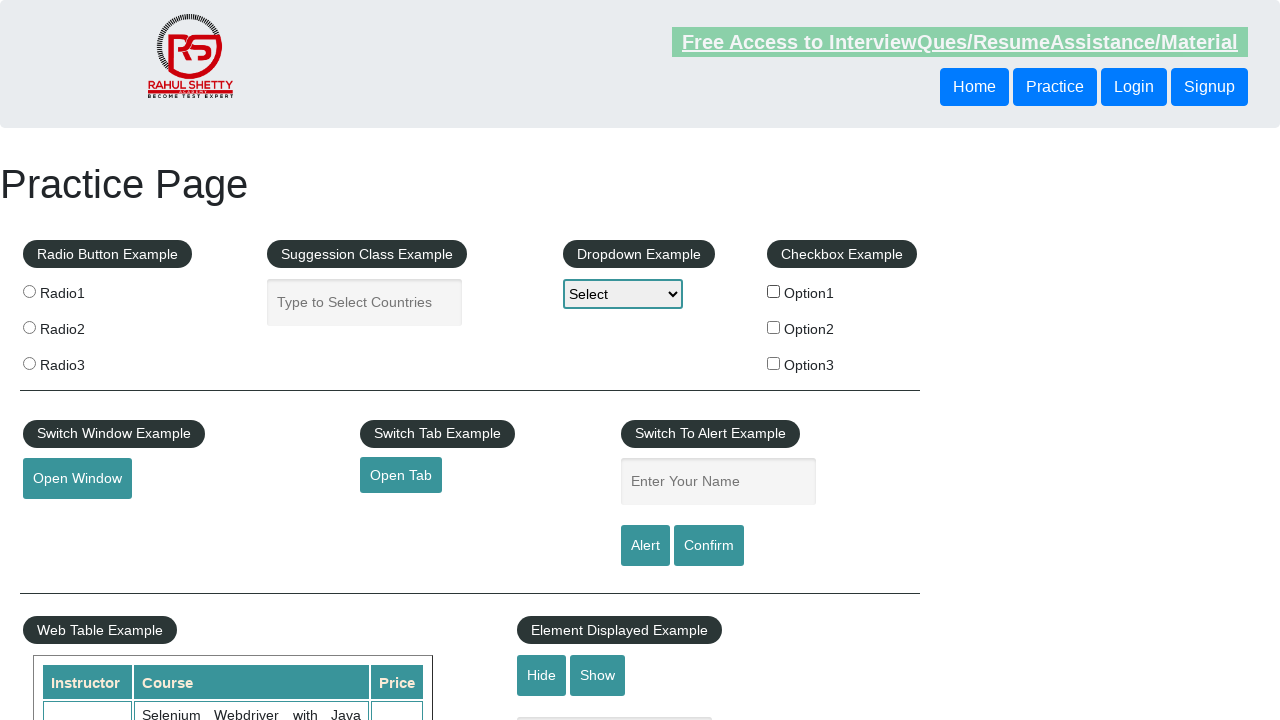

Verified checkbox option1 is deselected
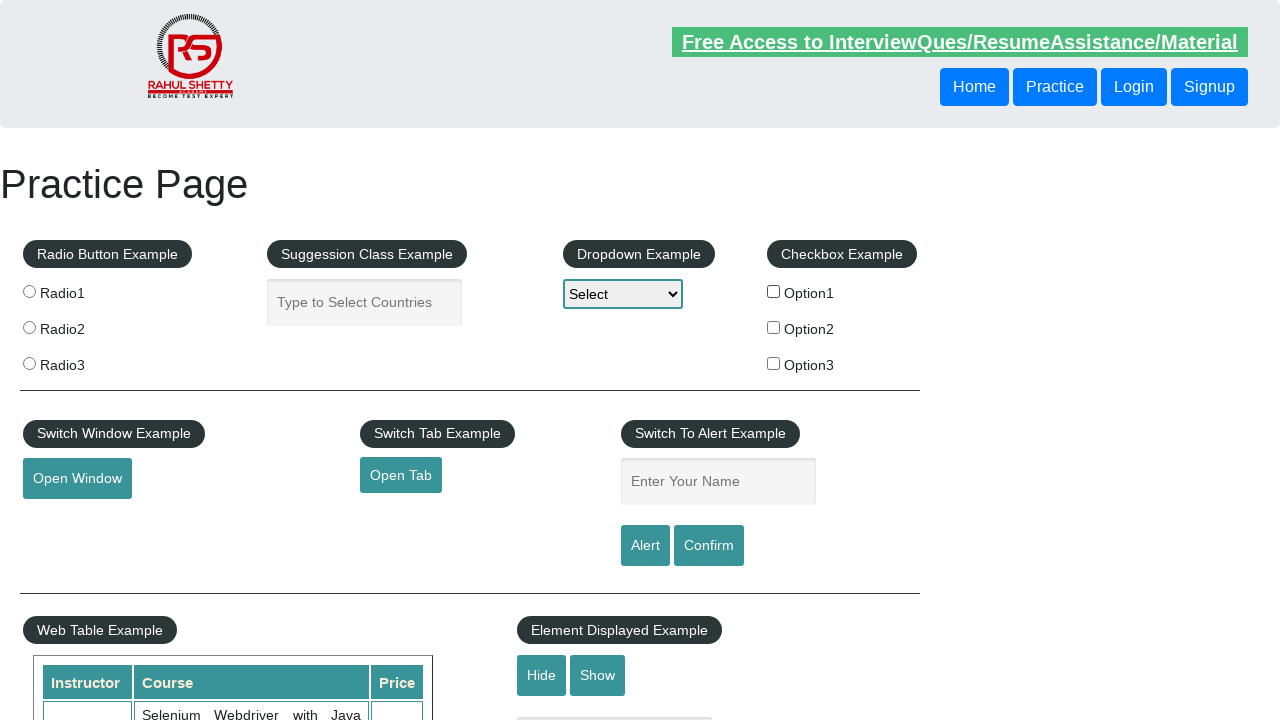

Located all checkboxes on the page
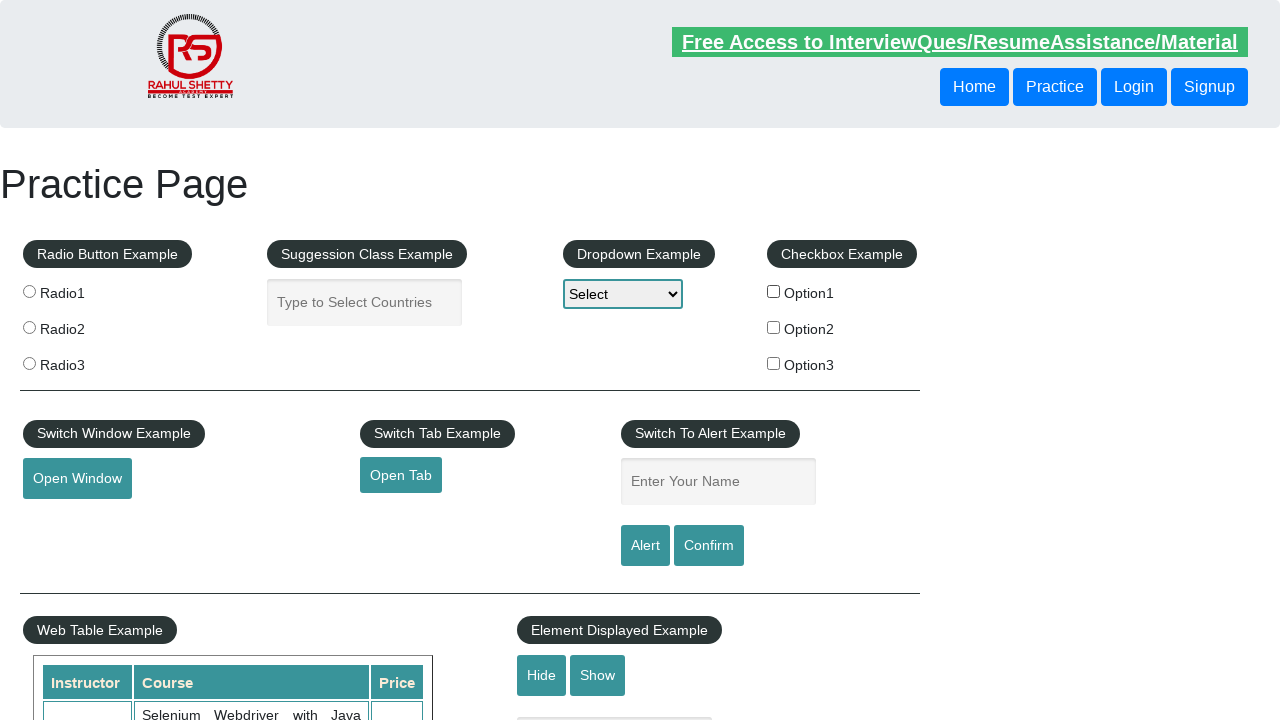

Counted total checkboxes: 3
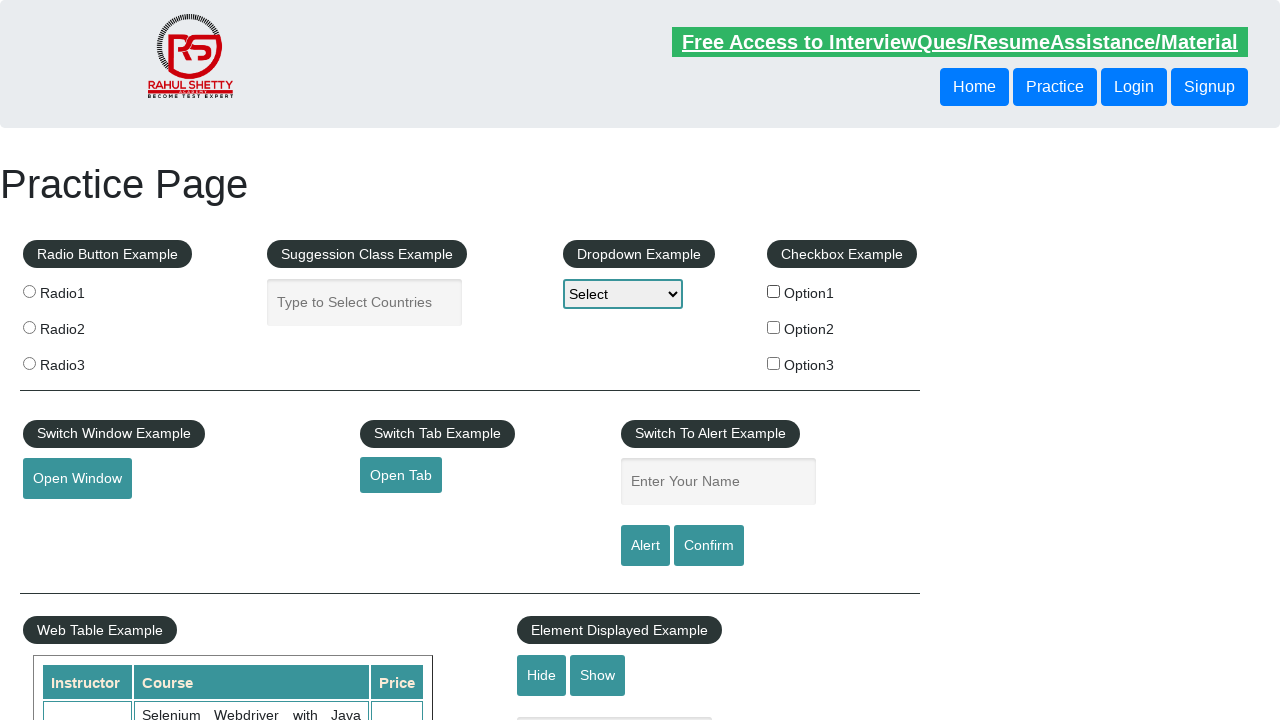

Printed total checkbox count: 3
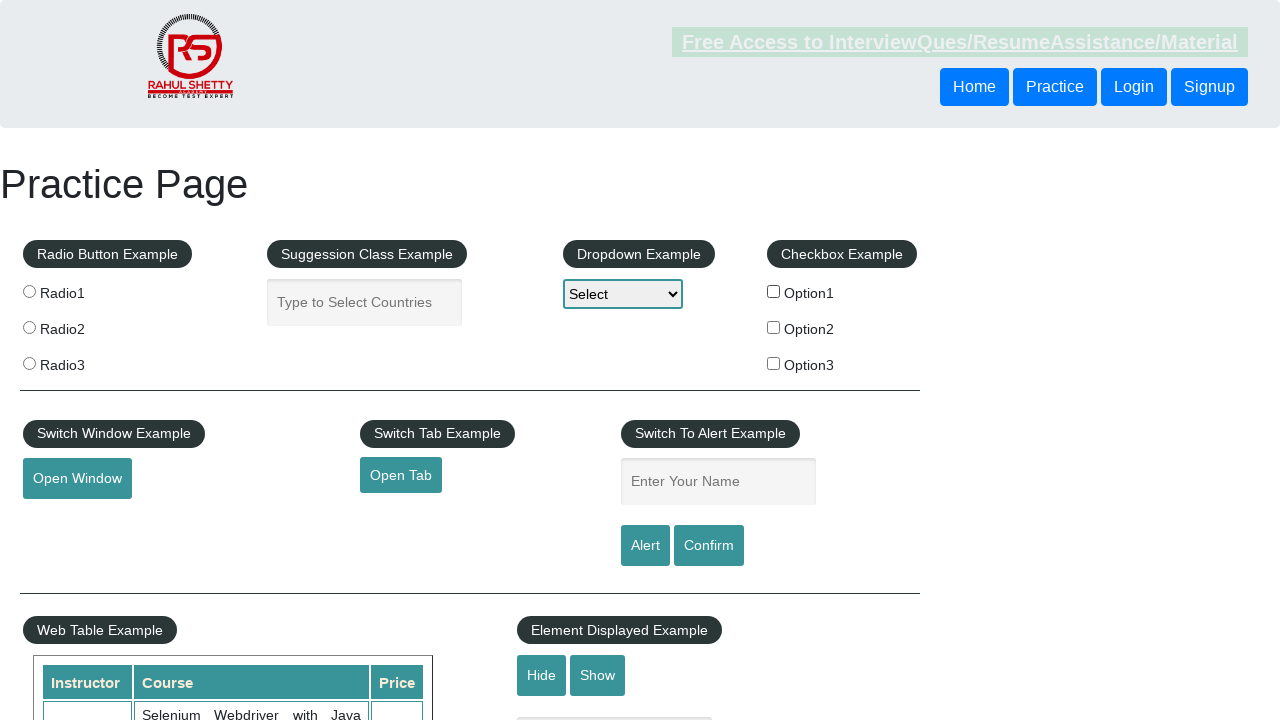

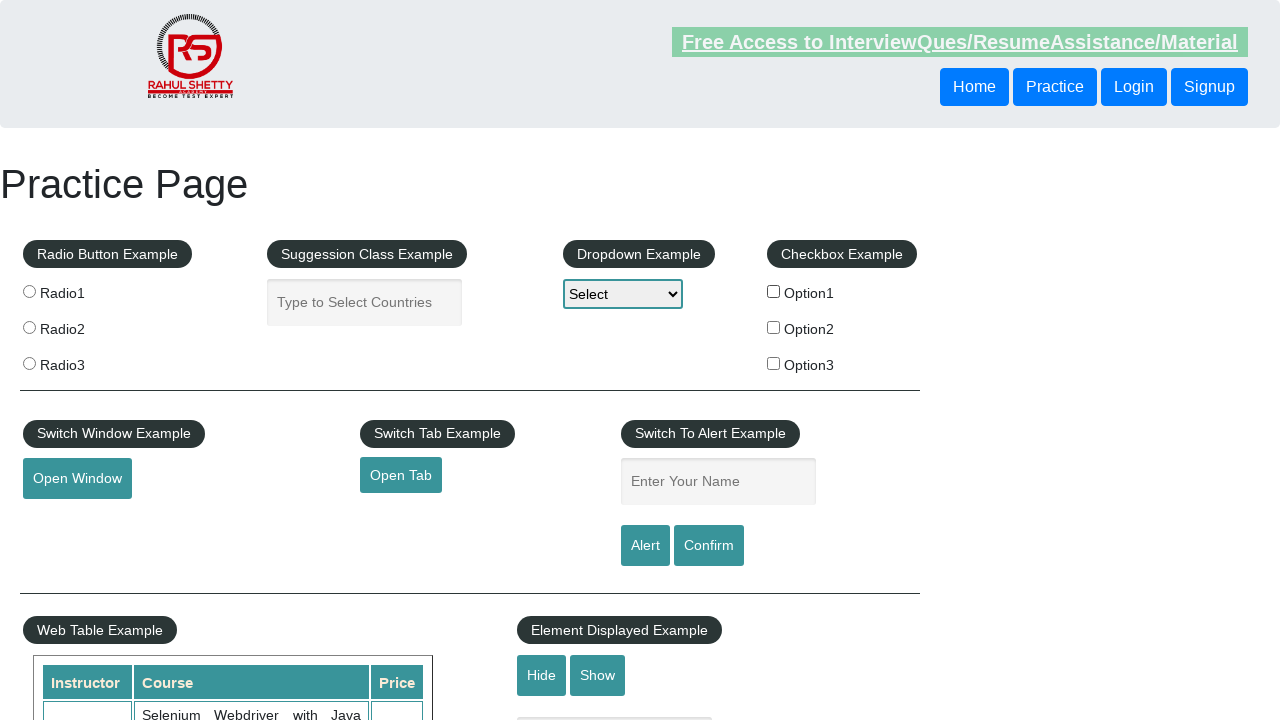